Navigates to a practice automation page, scrolls to a table, and interacts with table elements to verify row and column counts and extract text from specific cells

Starting URL: https://www.rahulshettyacademy.com/AutomationPractice/

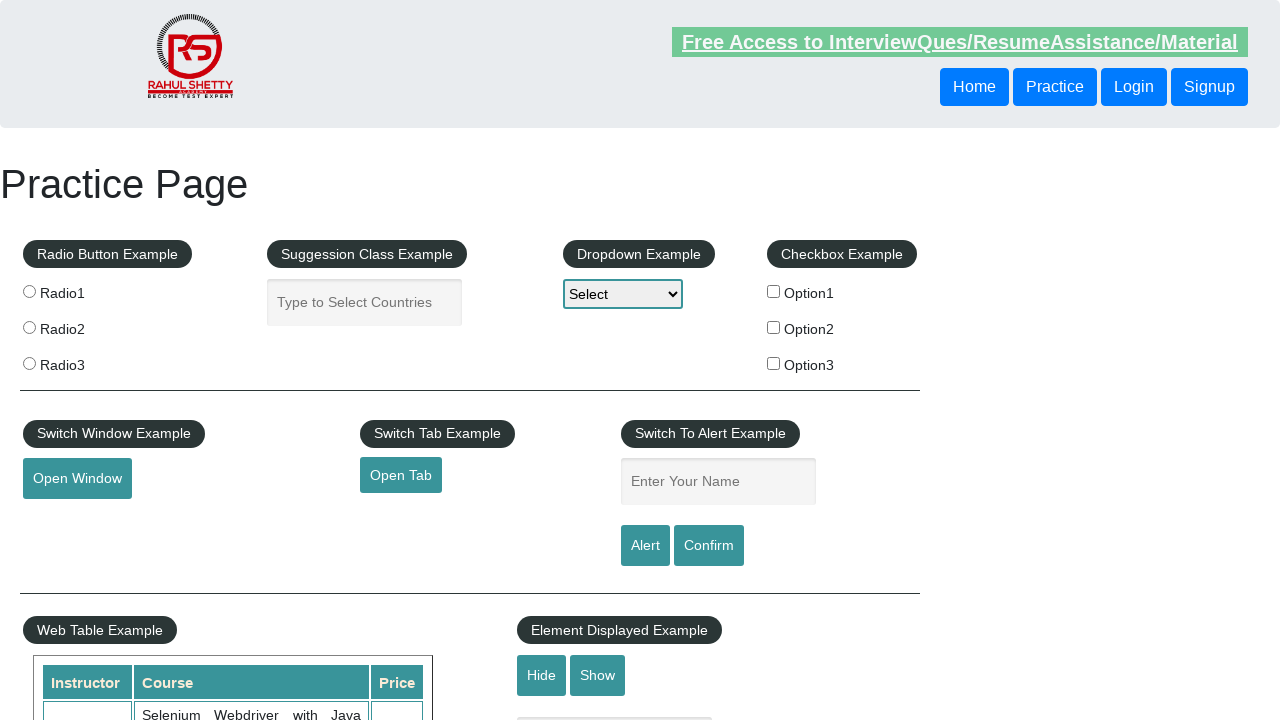

Scrolled down 500px to make table visible
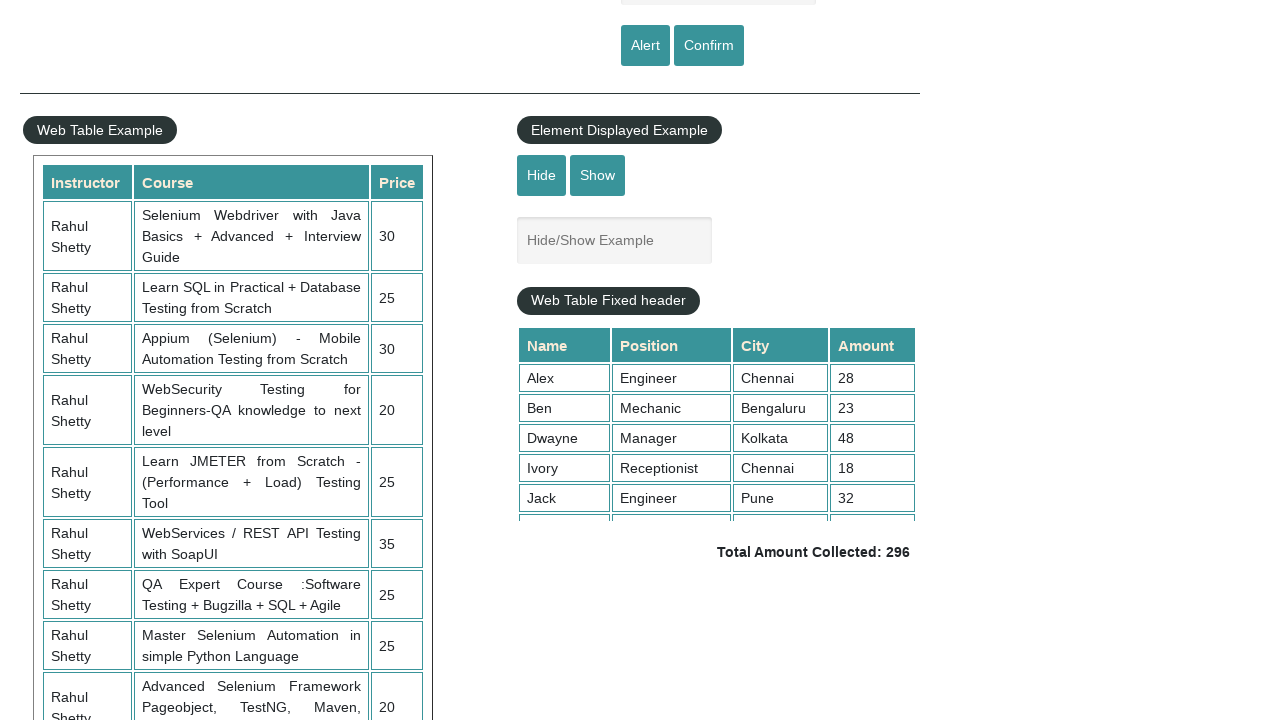

Table with name 'courses' loaded
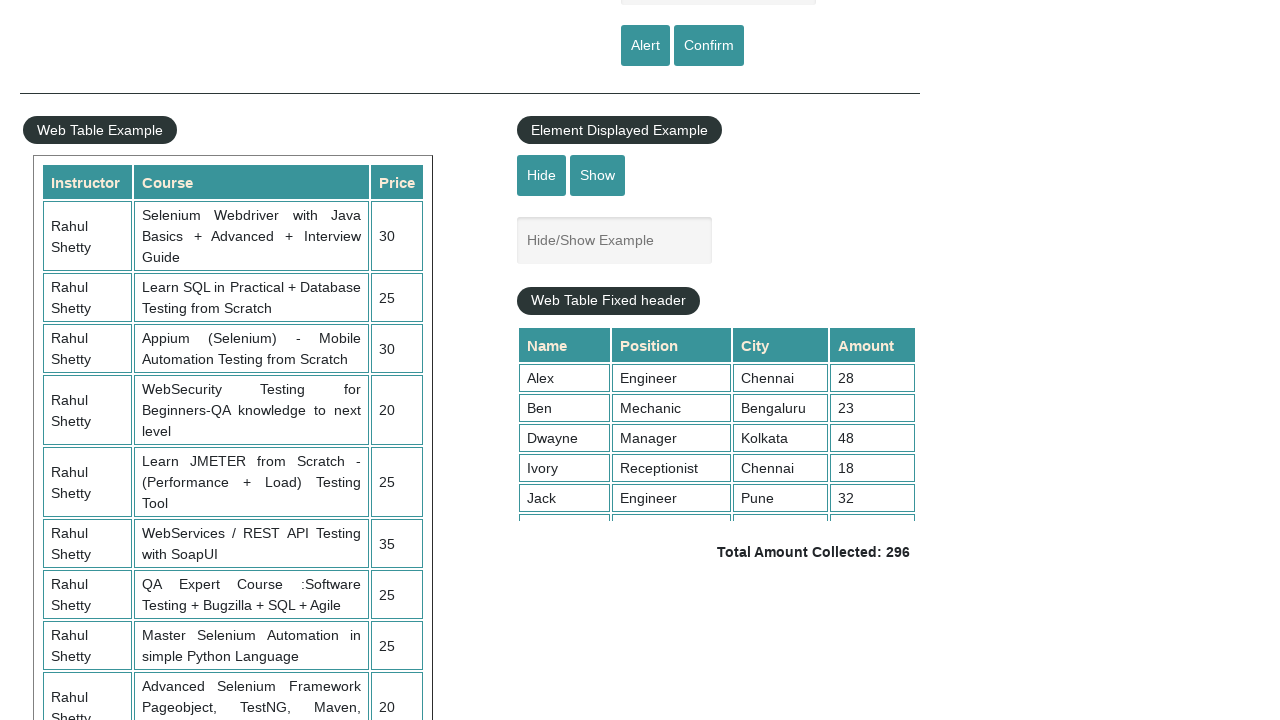

Counted 11 rows in the table
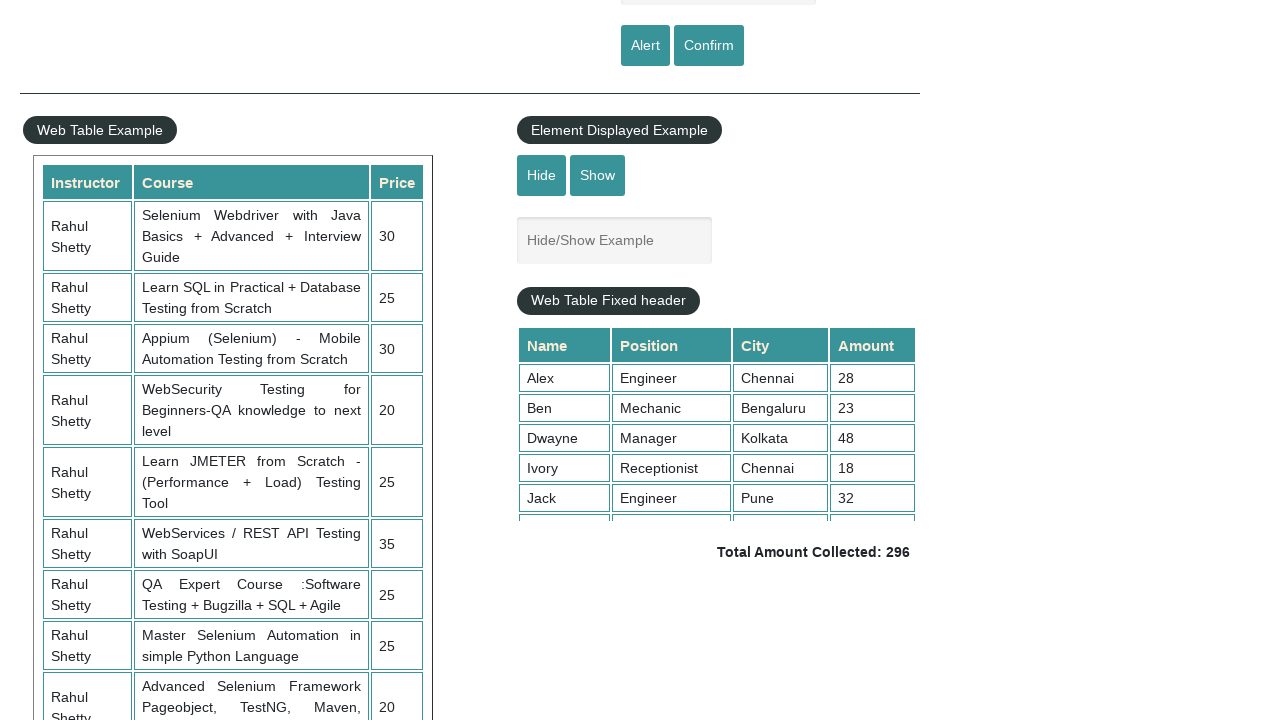

Counted 3 columns in the first row
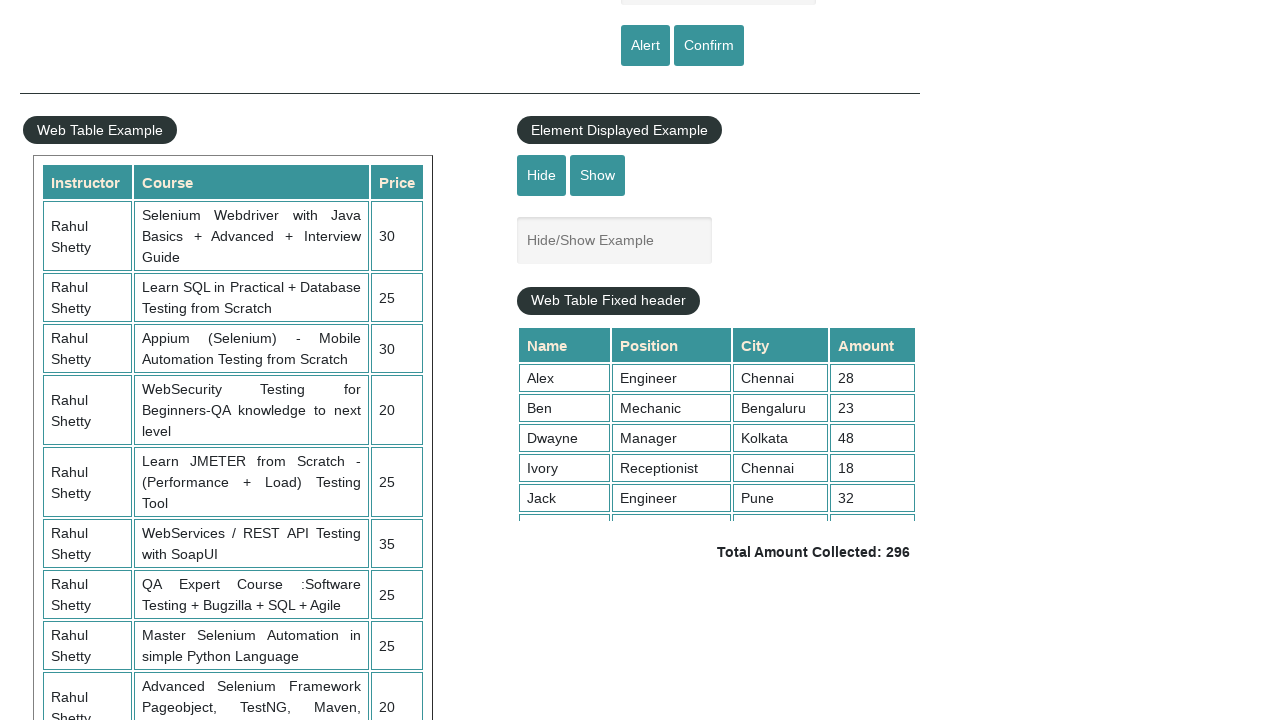

Located cells in the third row to extract text
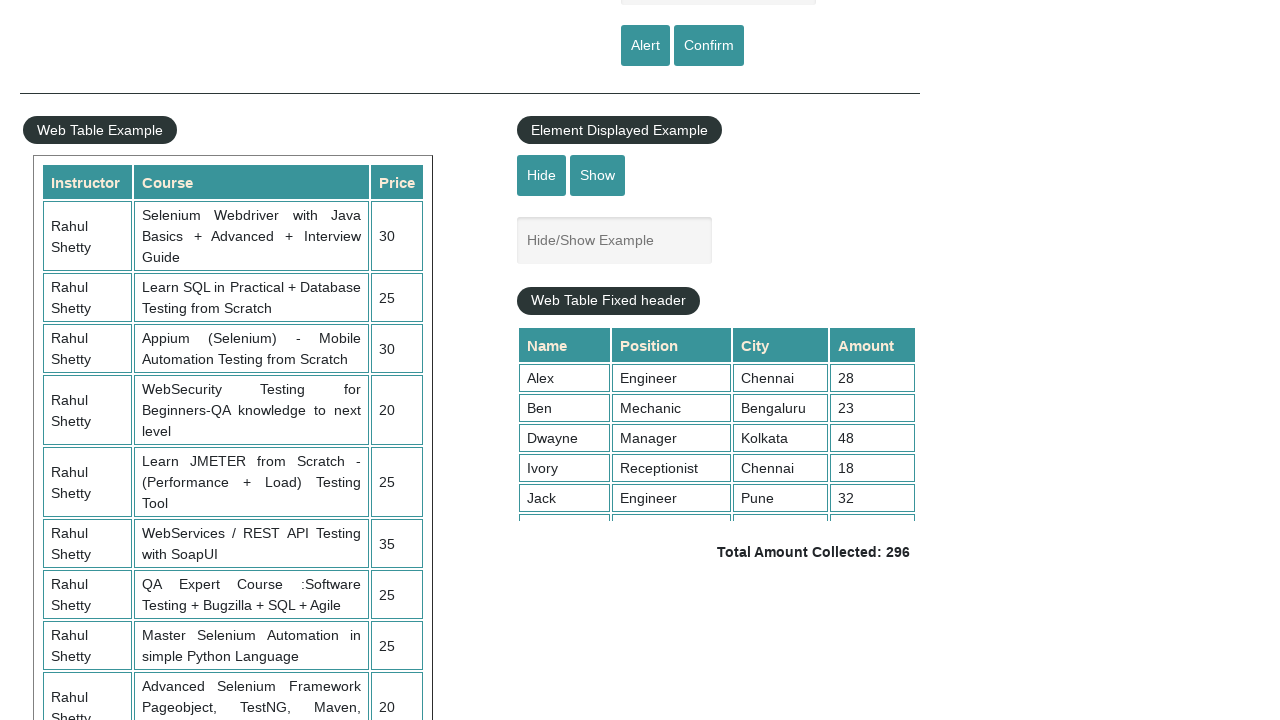

Extracted text from cell 1 in third row: 'Rahul Shetty'
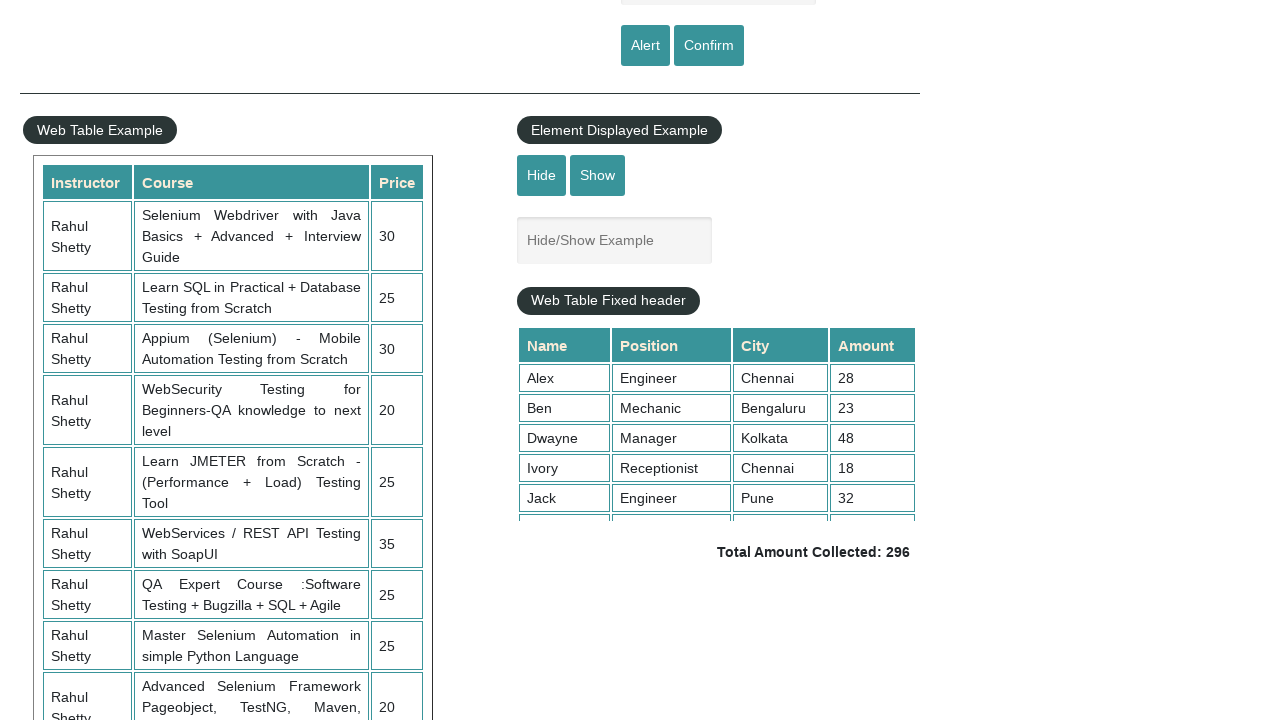

Extracted text from cell 2 in third row: 'Learn SQL in Practical + Database Testing from Scratch'
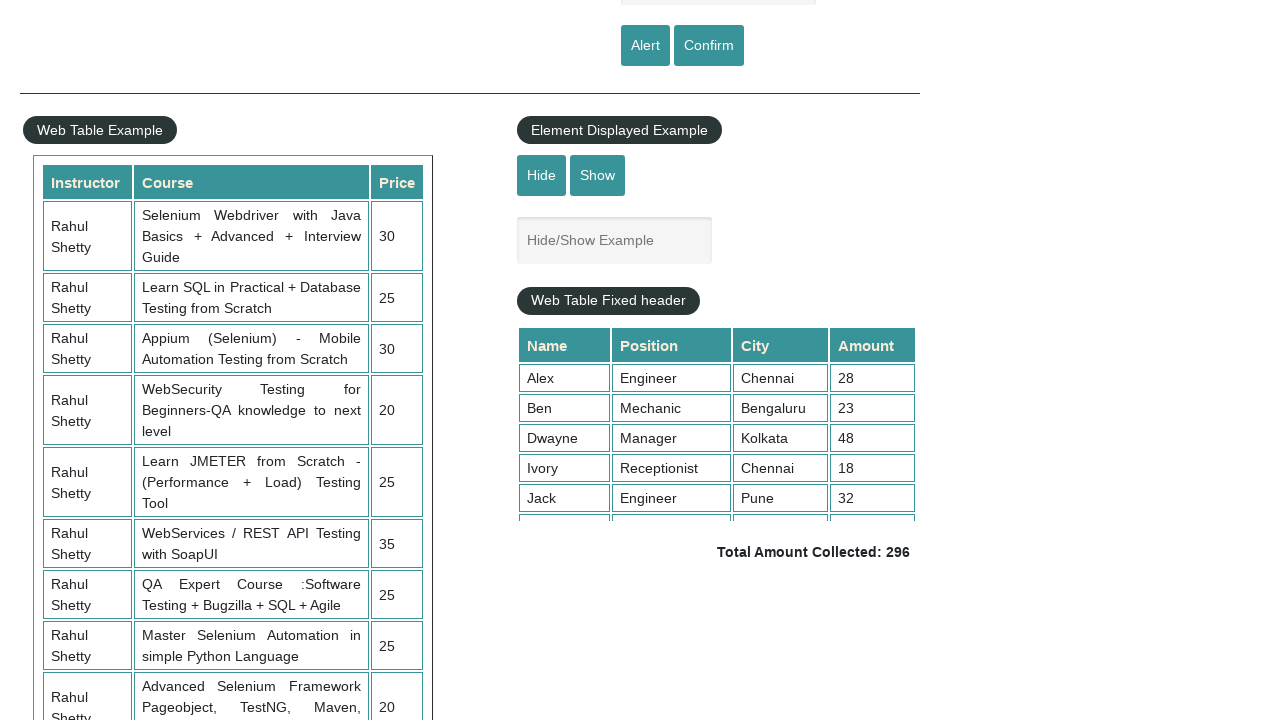

Extracted text from cell 3 in third row: '25'
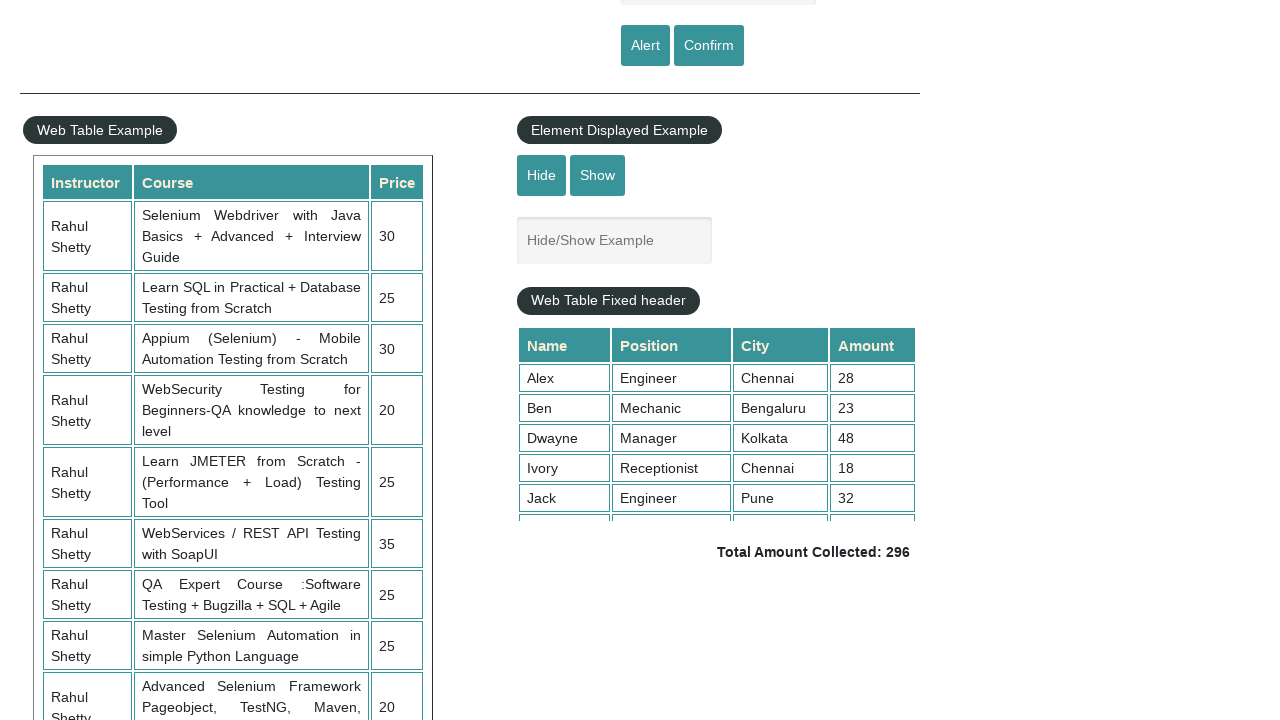

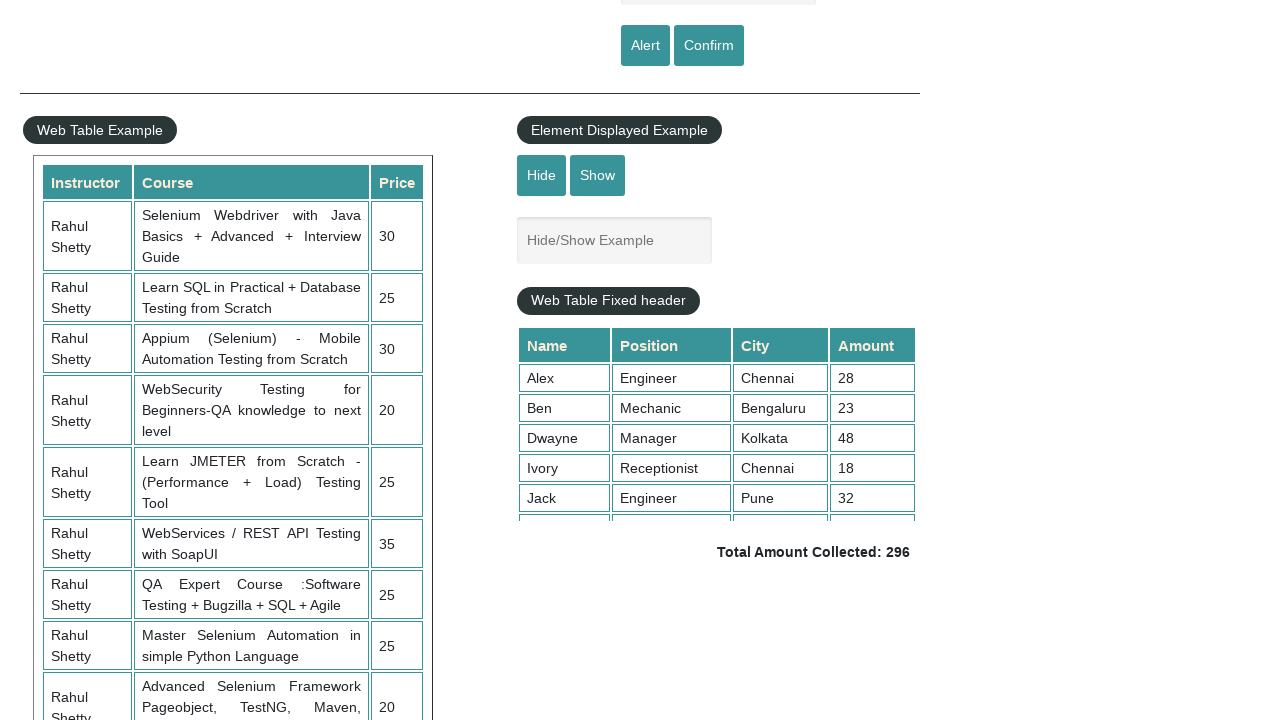